Creates a scheduling event on densuke.biz by filling in the event title, schedule dates/times, description, and email fields, then submits the form and waits for the event link to be generated.

Starting URL: https://www.densuke.biz/event

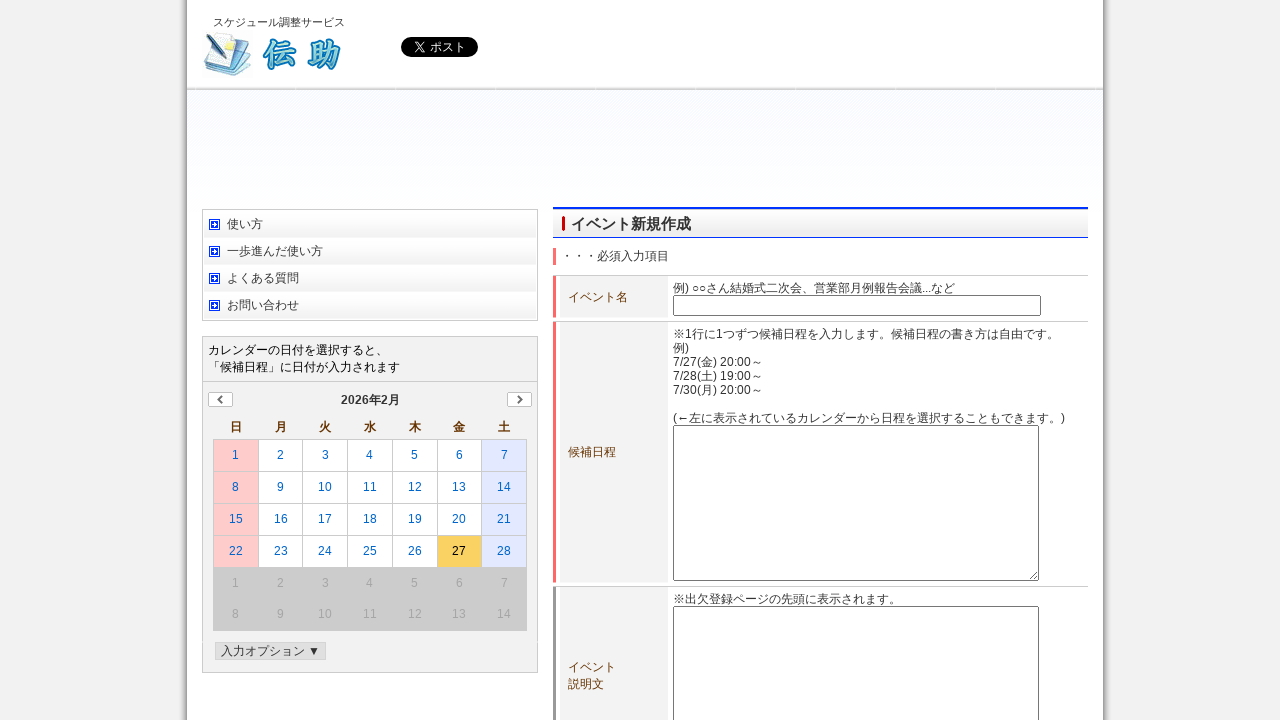

Filled event title field with 'Team Meeting Schedule' on //*[@id='edit']/form/div[2]/table/tbody/tr[1]/td/input
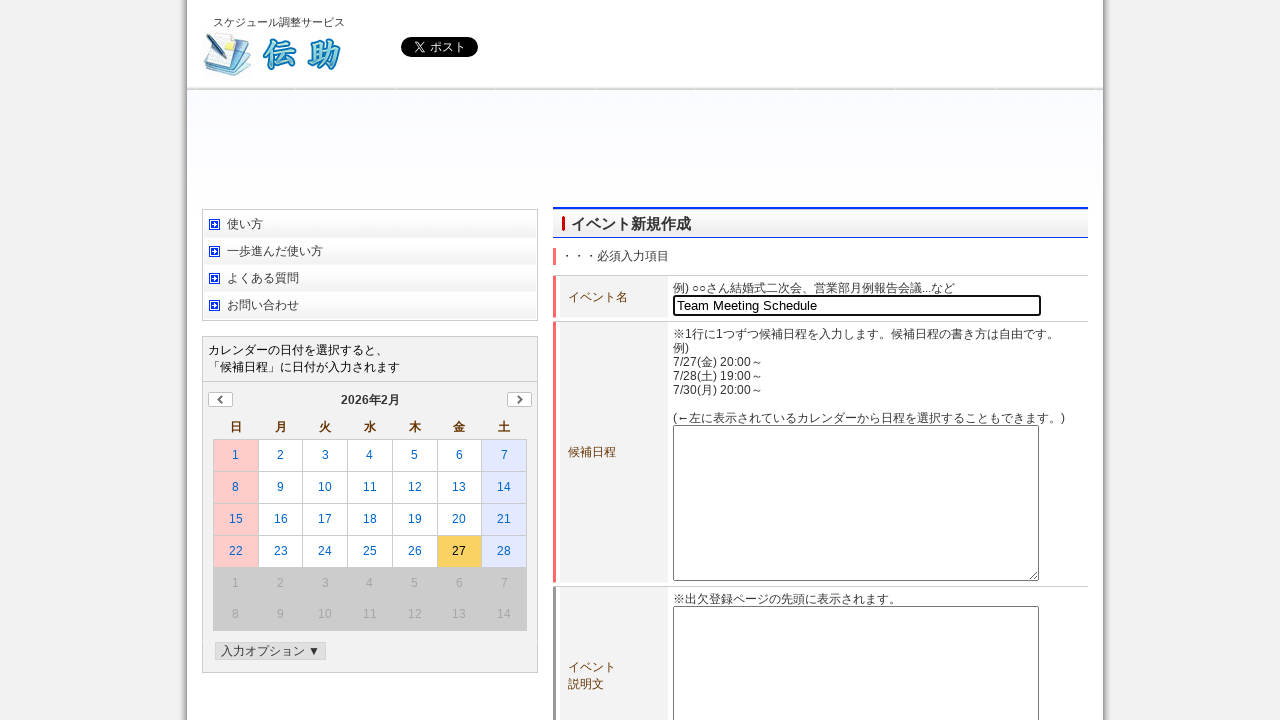

Filled schedule field with multiple date/time slots on #schedule
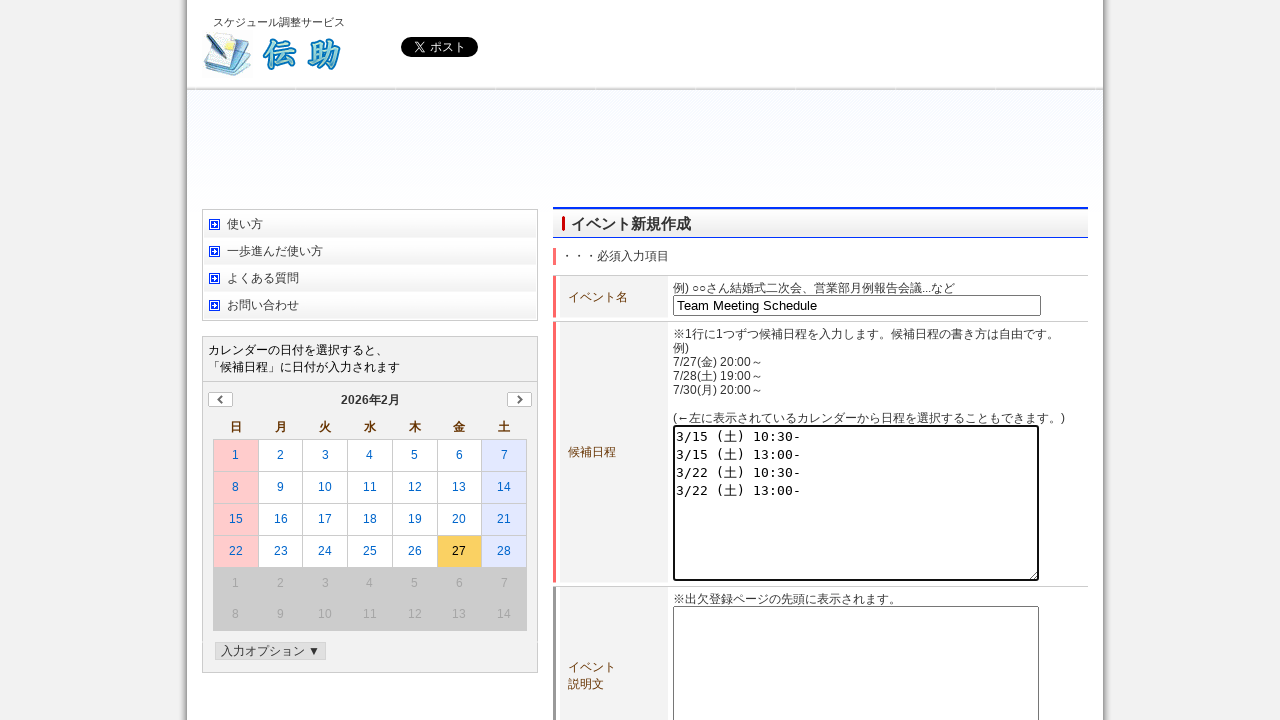

Filled description field with response options on //*[@id='edit']/form/div[2]/table/tbody/tr[3]/td/textarea
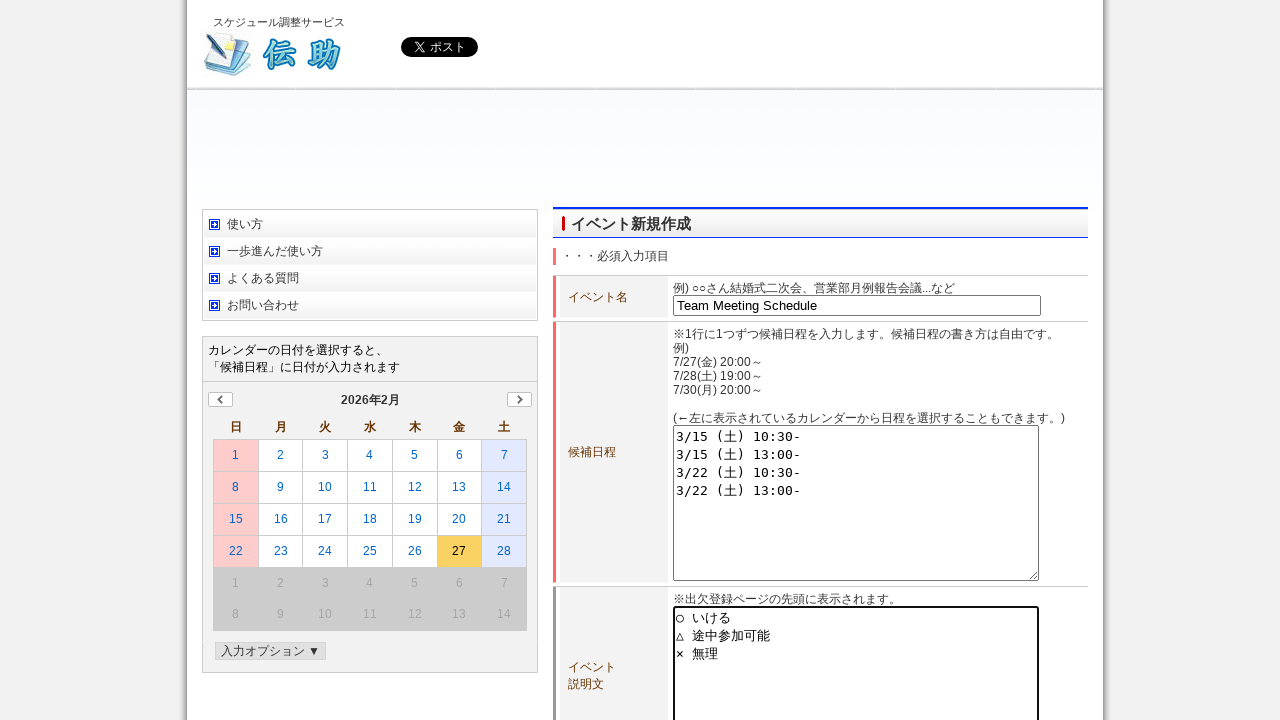

Filled email address field with 'scheduler@example.com' on //*[@id='edit']/form/div[2]/table/tbody/tr[4]/td/input
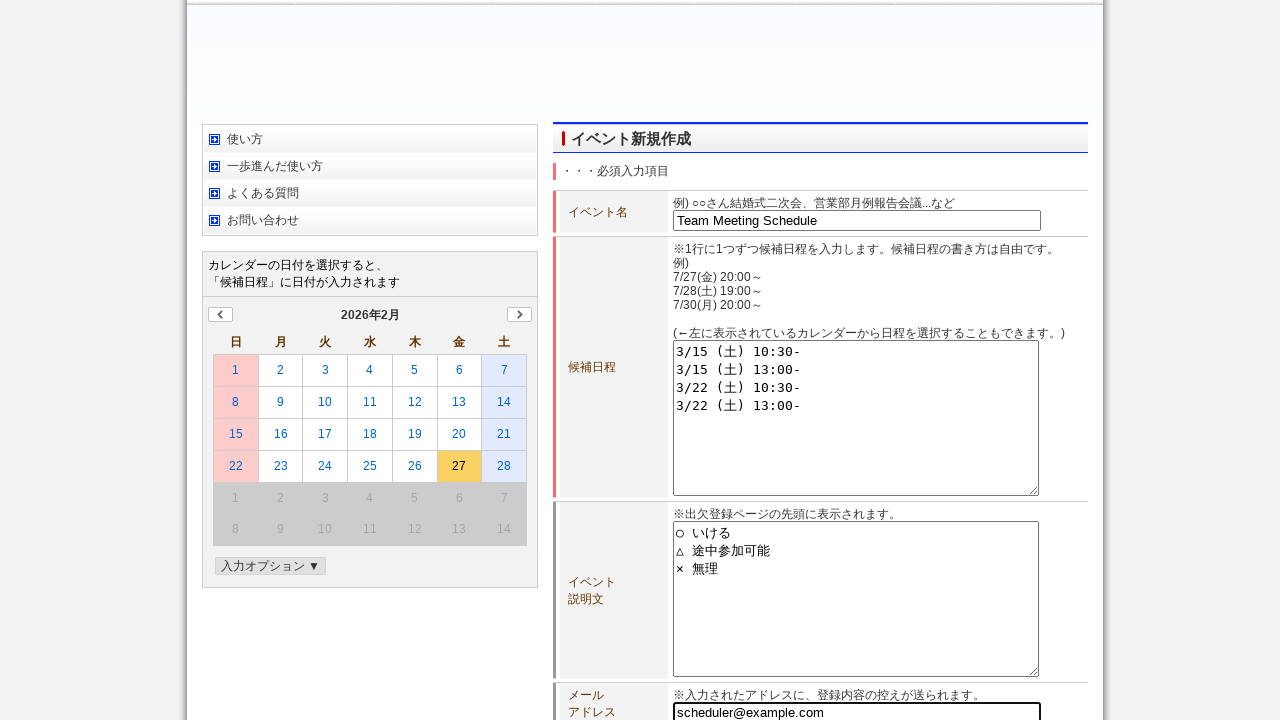

Selected event choice option at (684, 361) on #eventchoice1
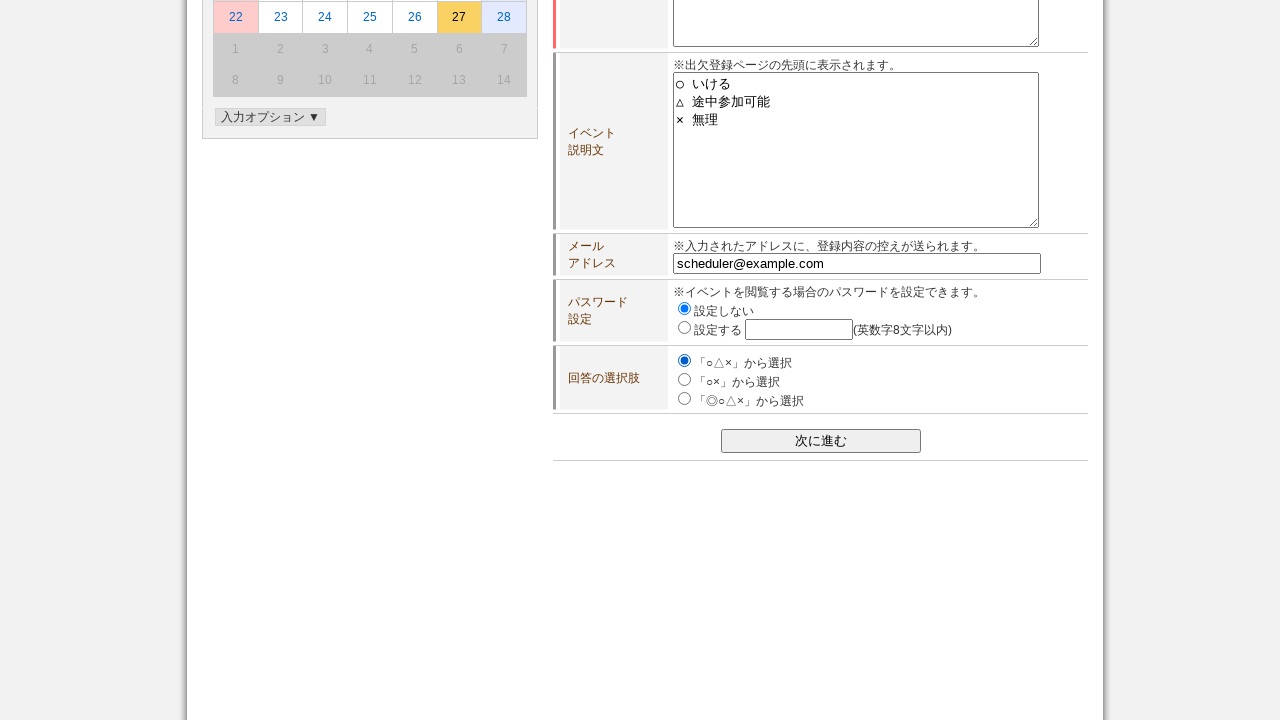

Clicked 'Next' button to proceed to confirmation at (820, 441) on xpath=//*[@id='edit']/form/table/tbody/tr/td/input
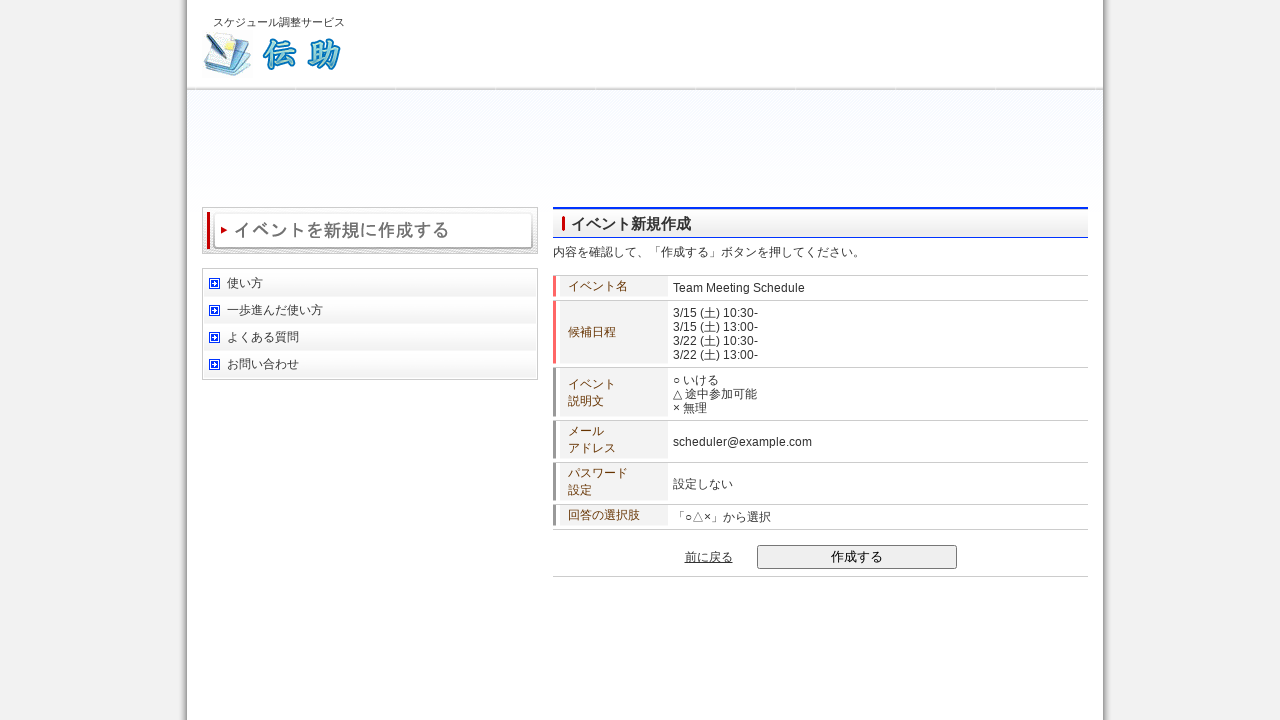

Confirmation page loaded successfully
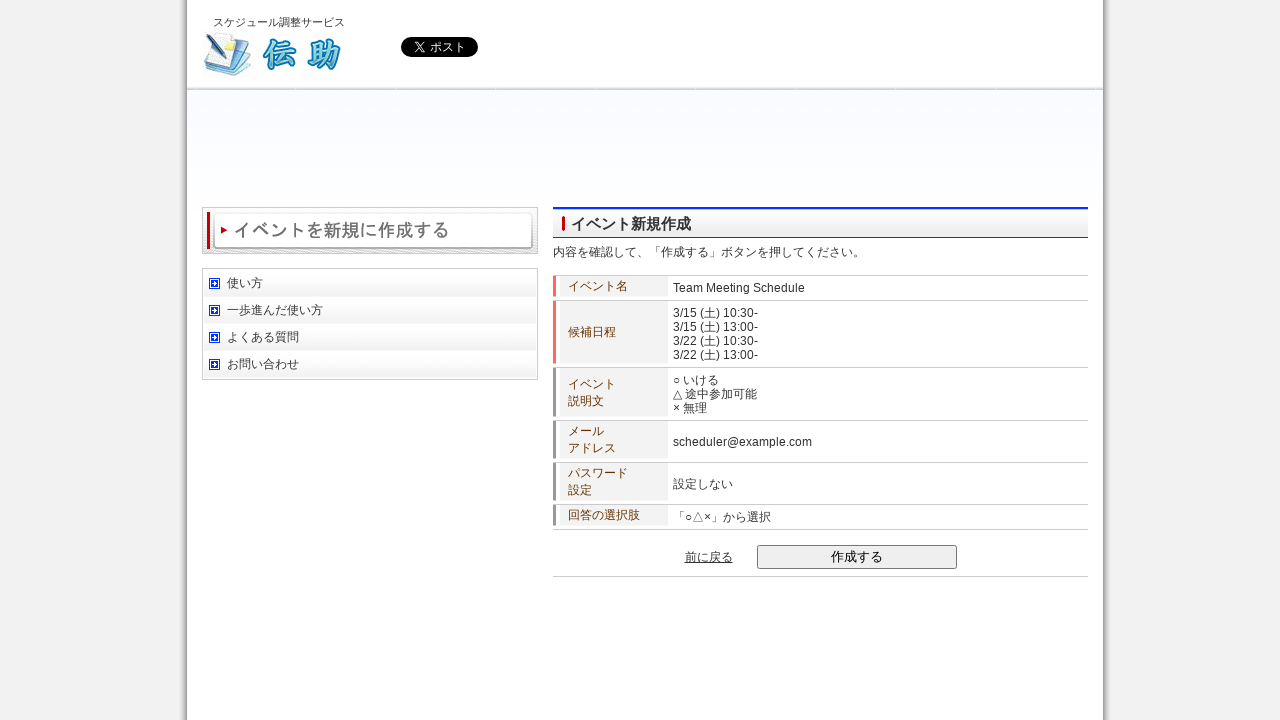

Clicked 'Create' button to submit event at (856, 557) on xpath=//*[@id='edit']/form/table/tbody/tr/td/input
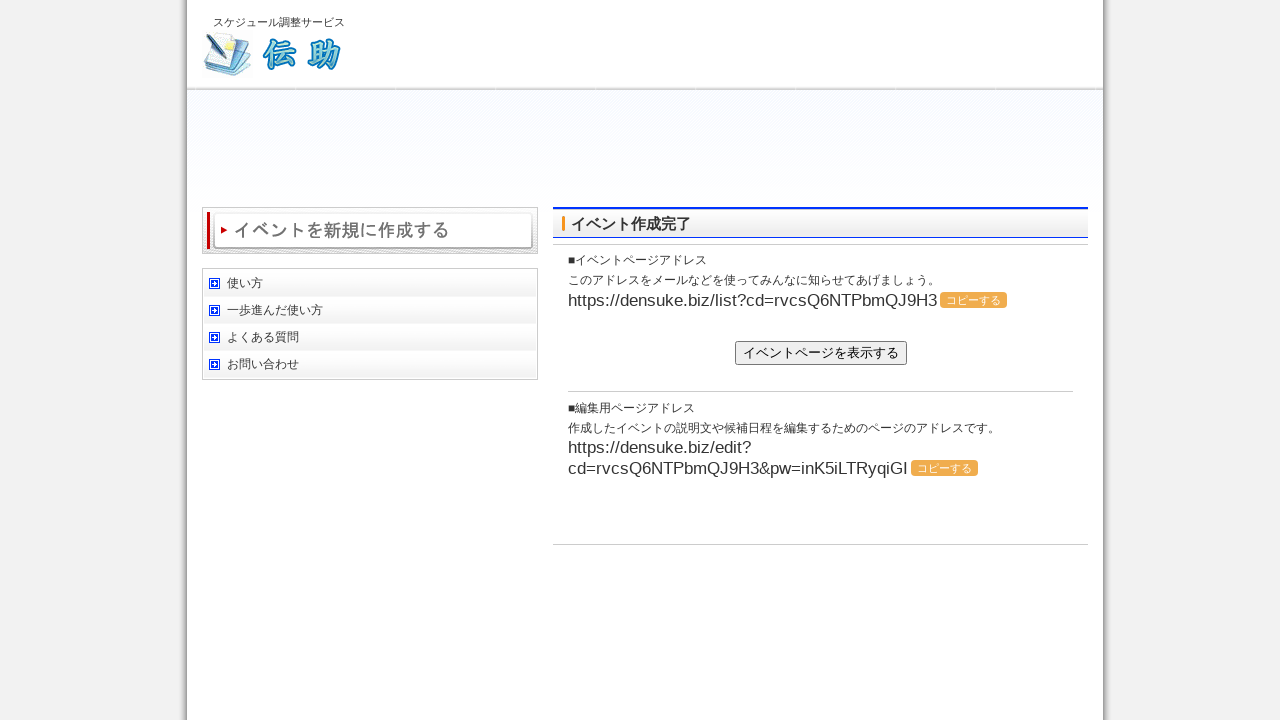

Event created successfully - copy button appeared
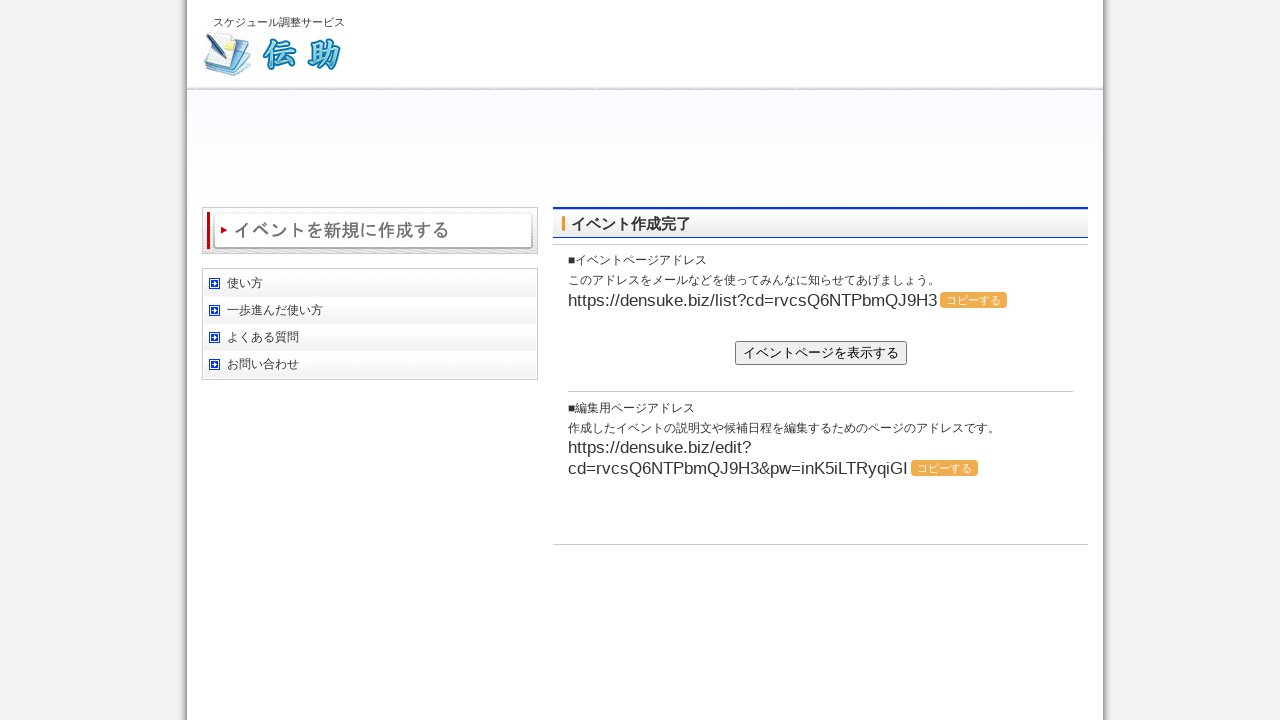

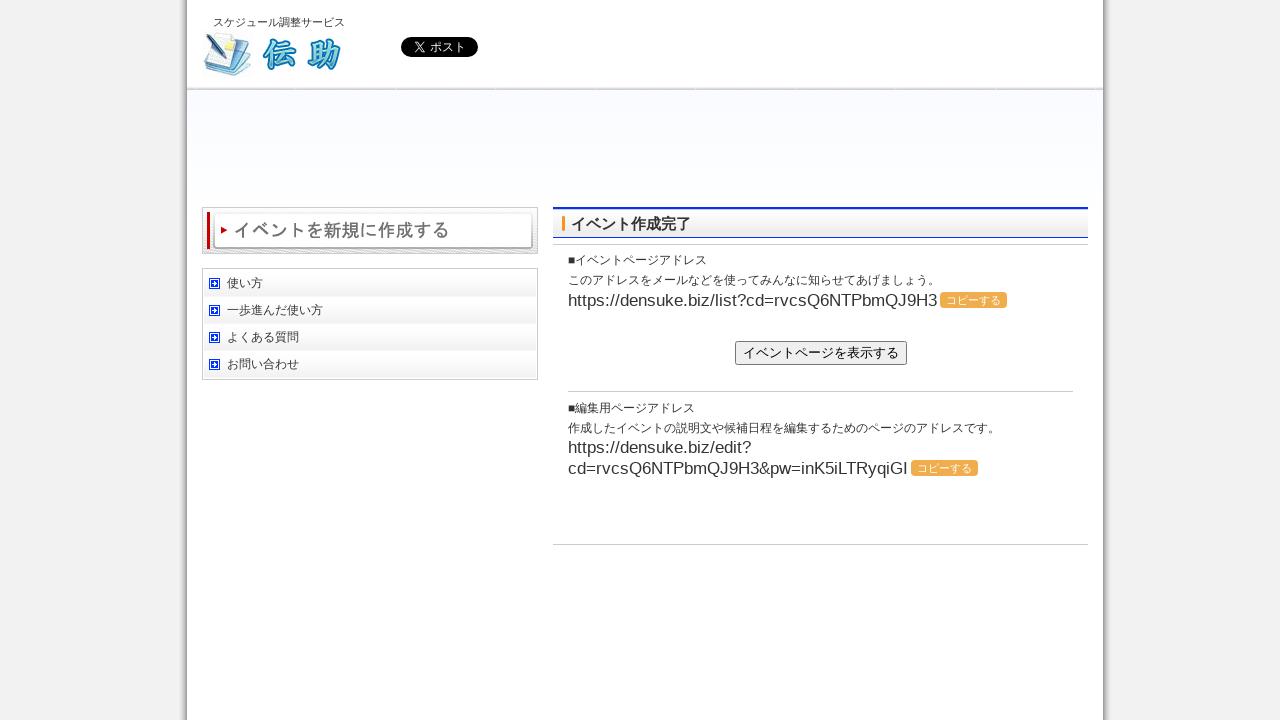